Tests keyboard input functionality by typing text, selecting a portion using Shift+Arrow keys, deleting it with Backspace, and typing replacement text

Starting URL: https://the-internet.herokuapp.com/key_presses

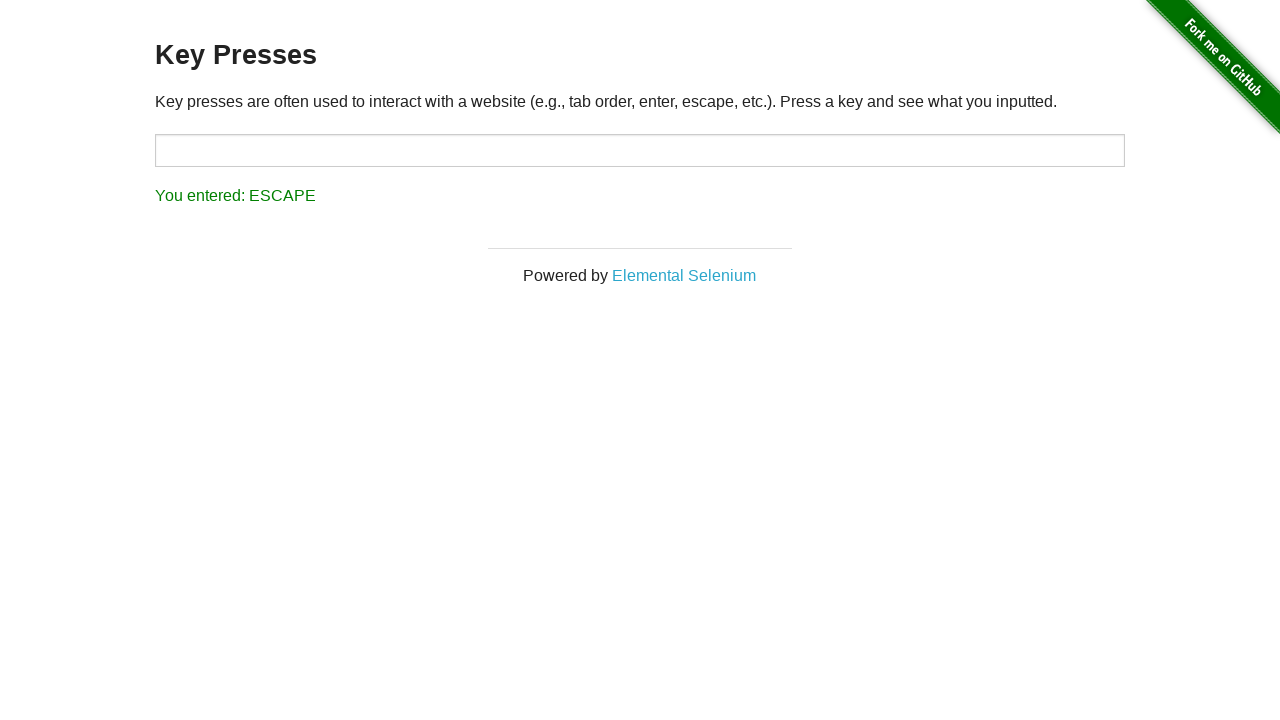

Clicked on input field to focus it at (640, 150) on input
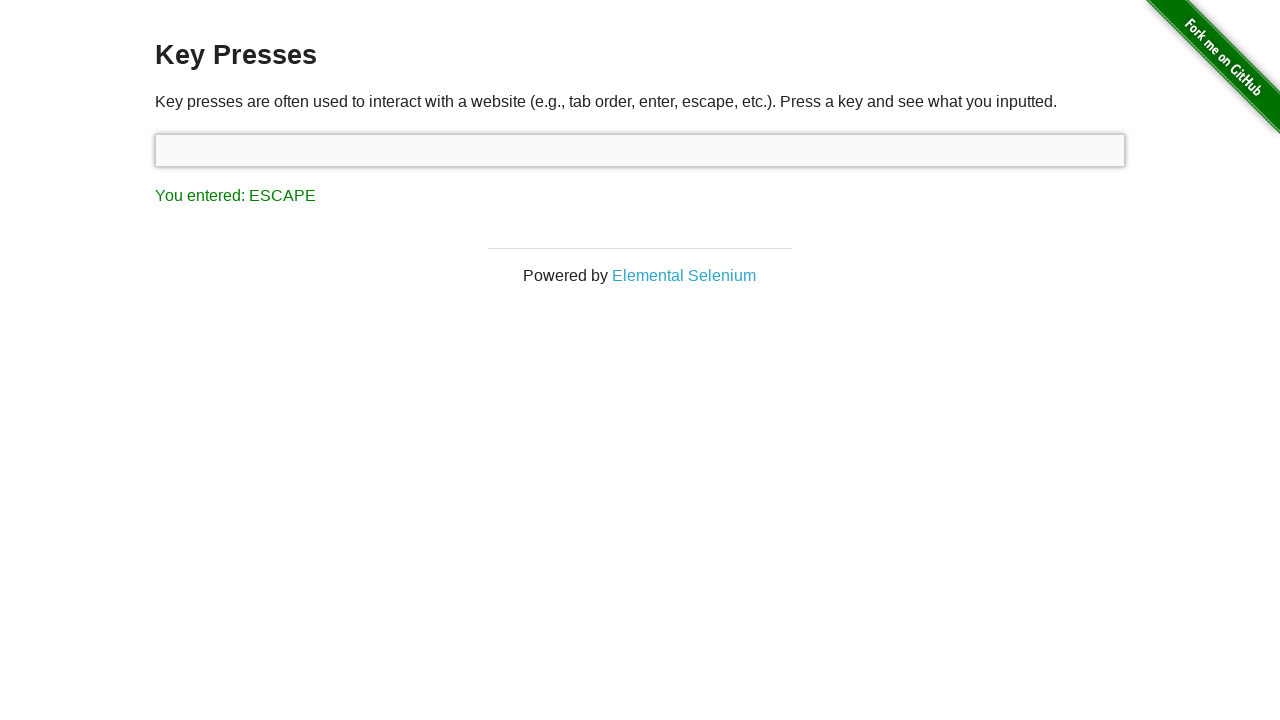

Typed initial text 'one does not simply exit vim'
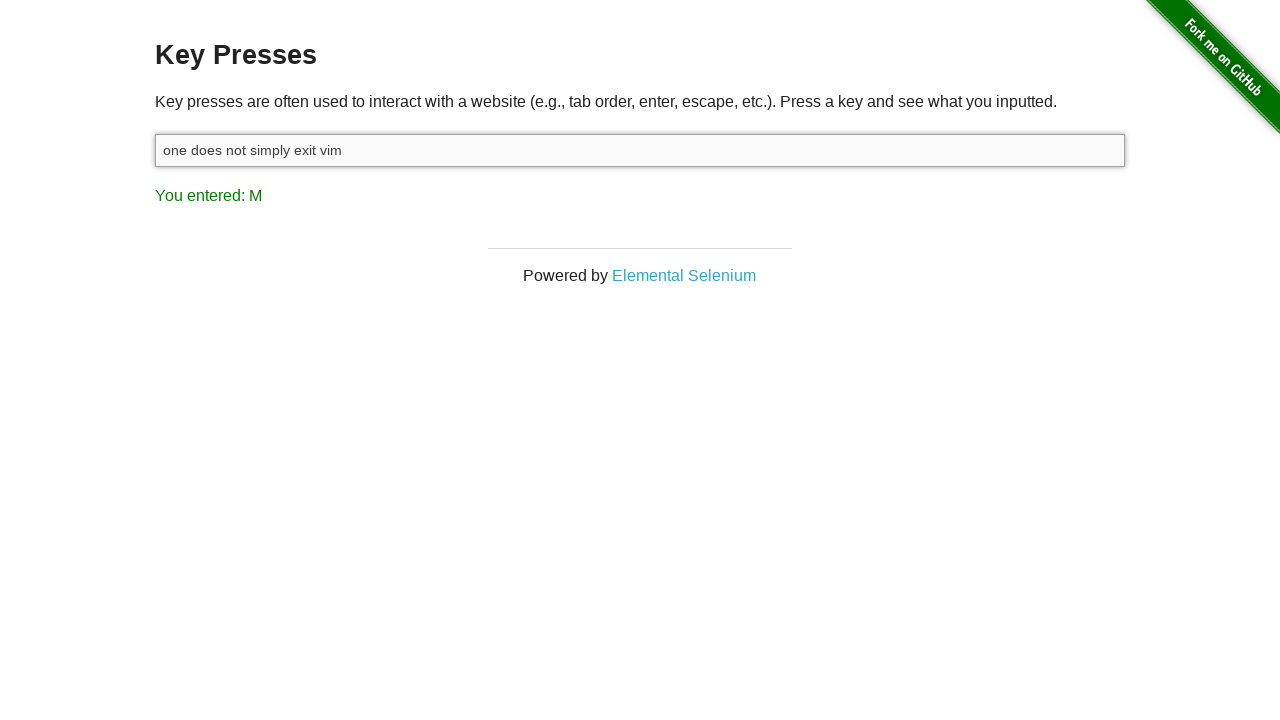

Pressed Shift key down to begin selection
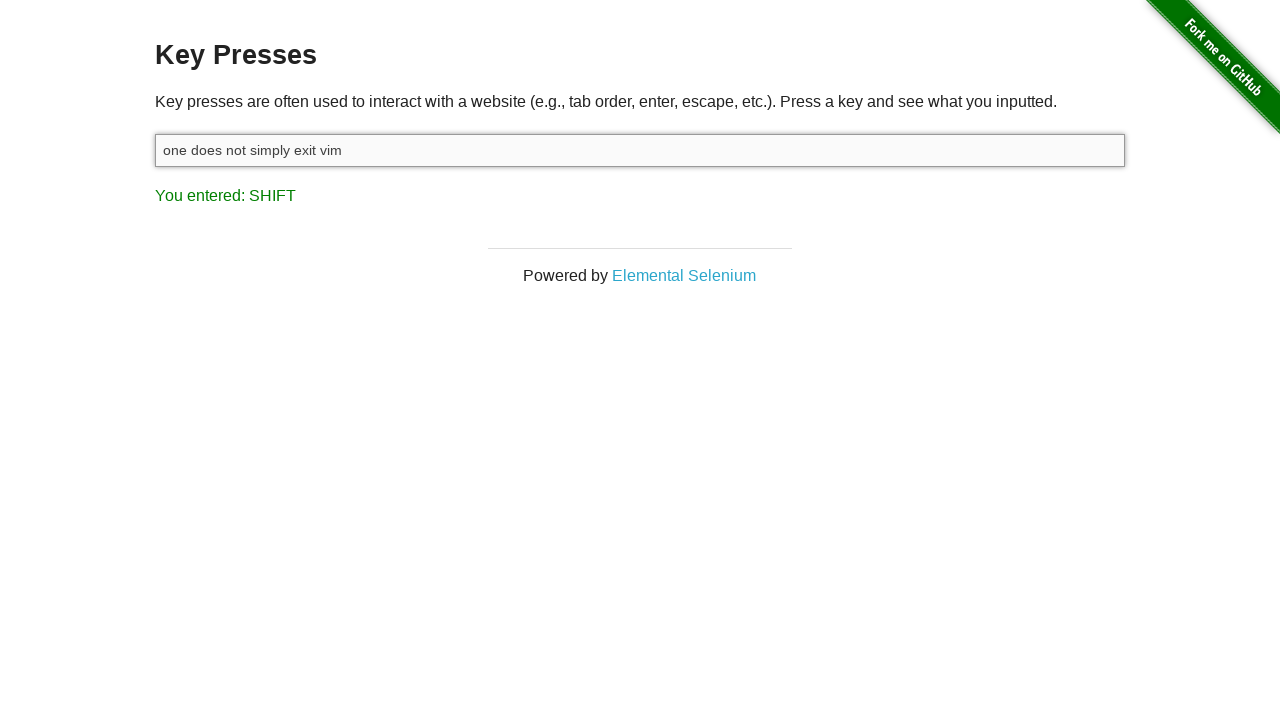

Pressed ArrowLeft (1/11) to select text backwards
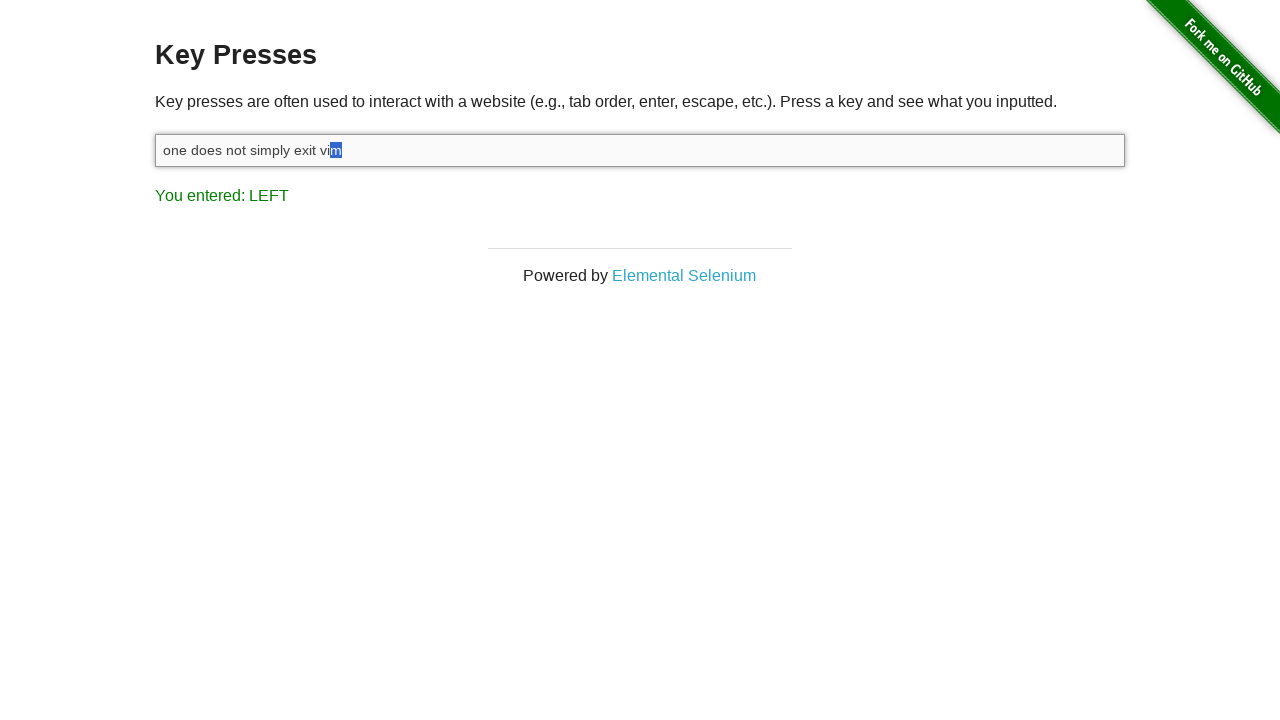

Pressed ArrowLeft (2/11) to select text backwards
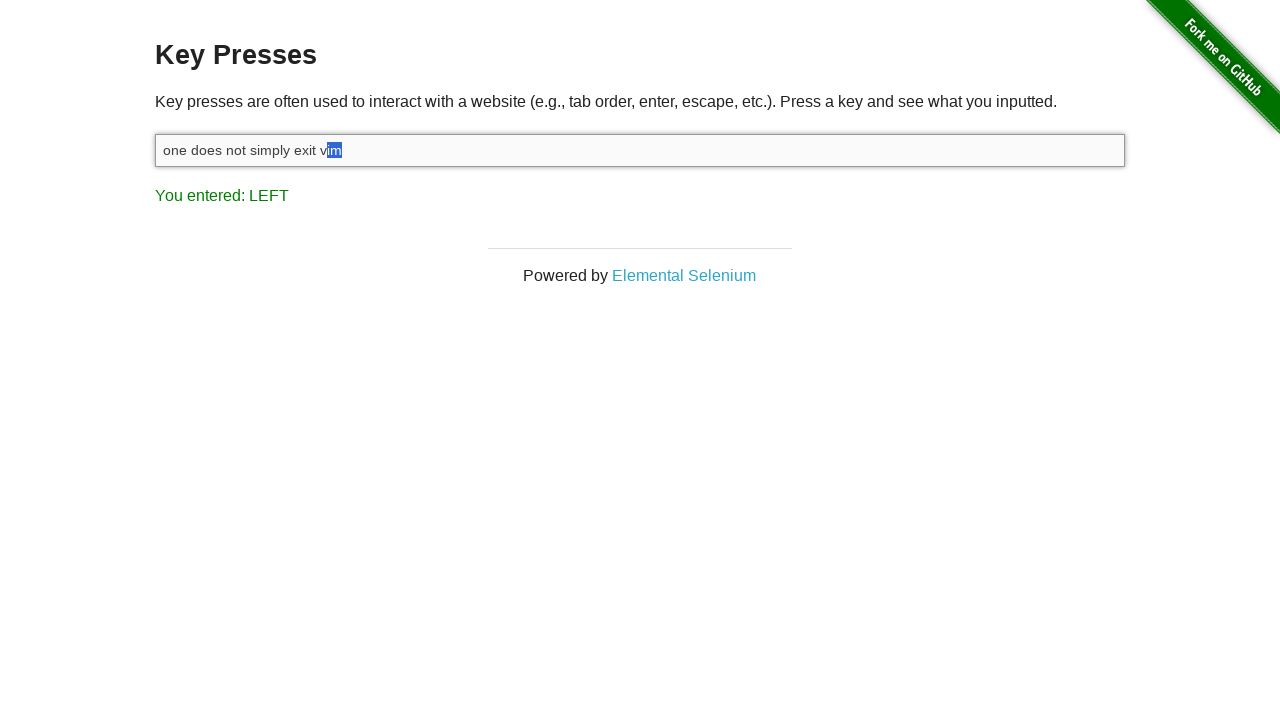

Pressed ArrowLeft (3/11) to select text backwards
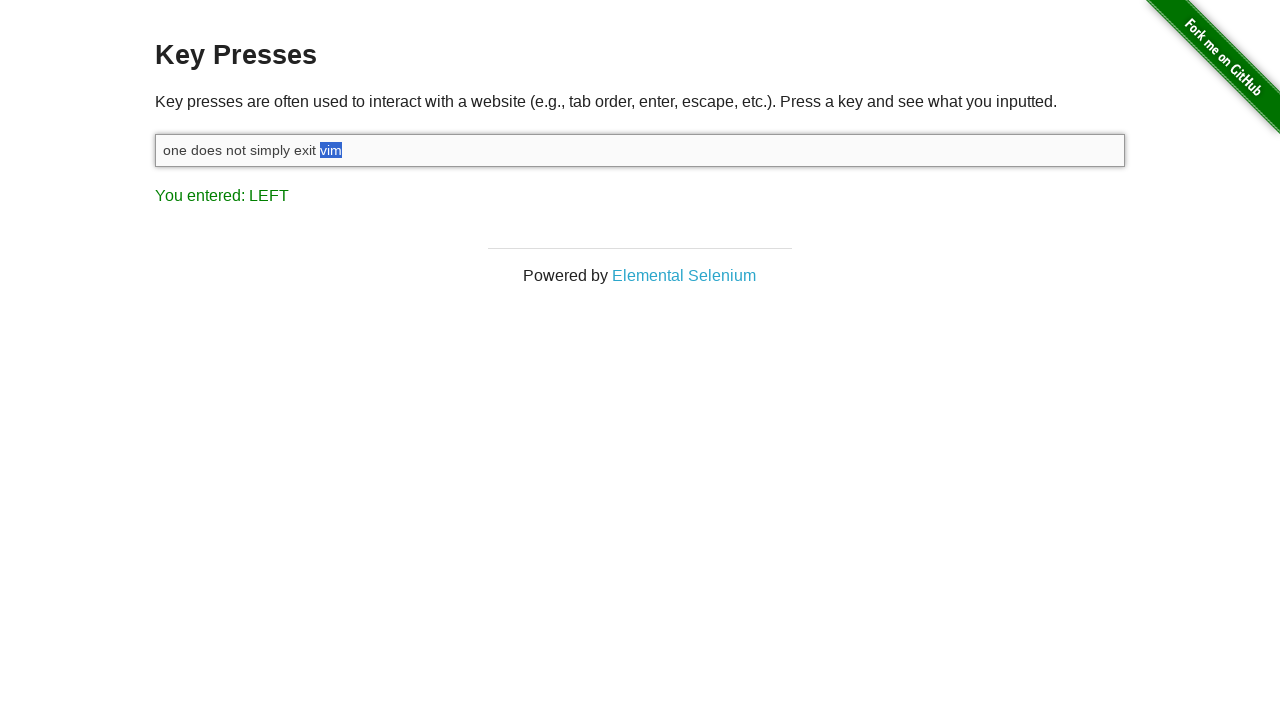

Pressed ArrowLeft (4/11) to select text backwards
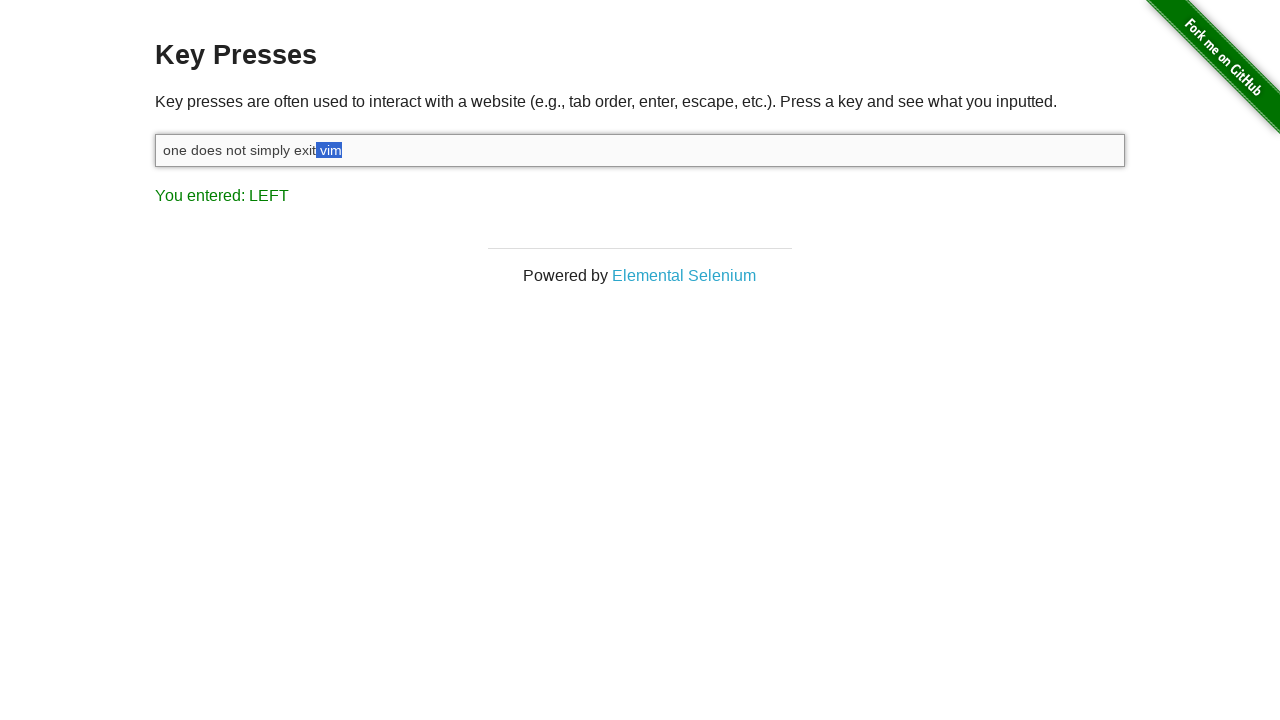

Pressed ArrowLeft (5/11) to select text backwards
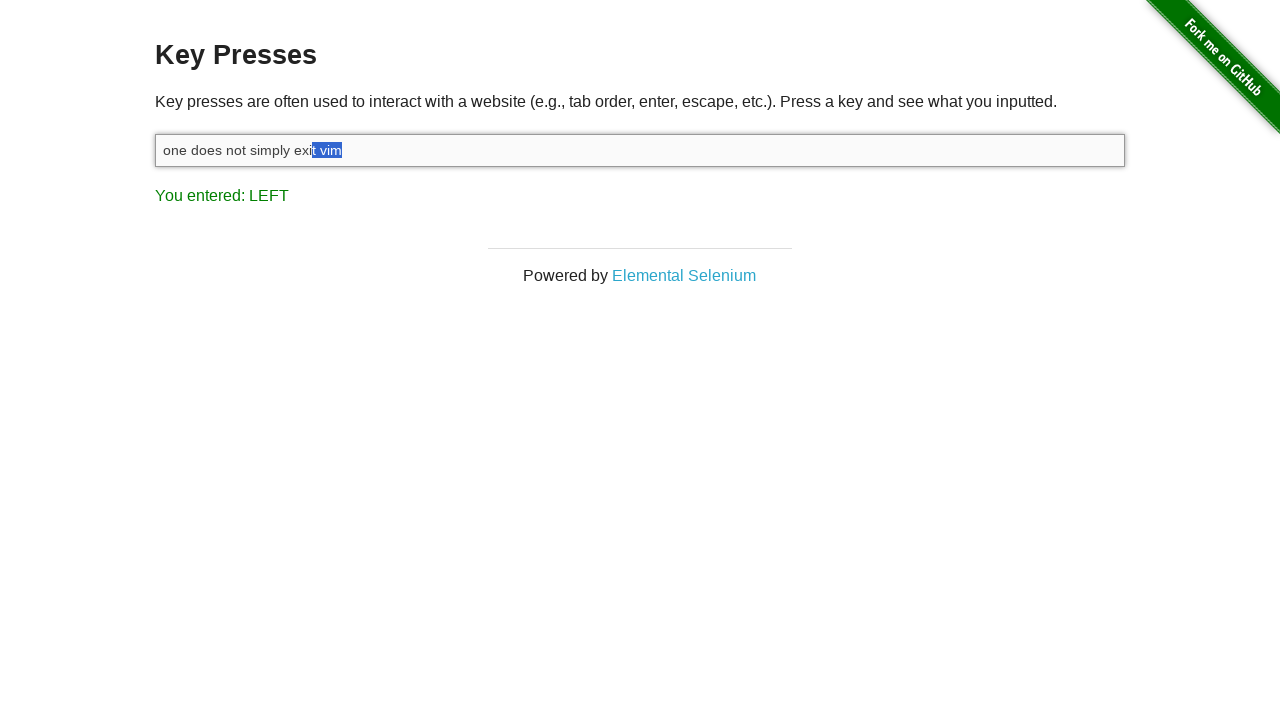

Pressed ArrowLeft (6/11) to select text backwards
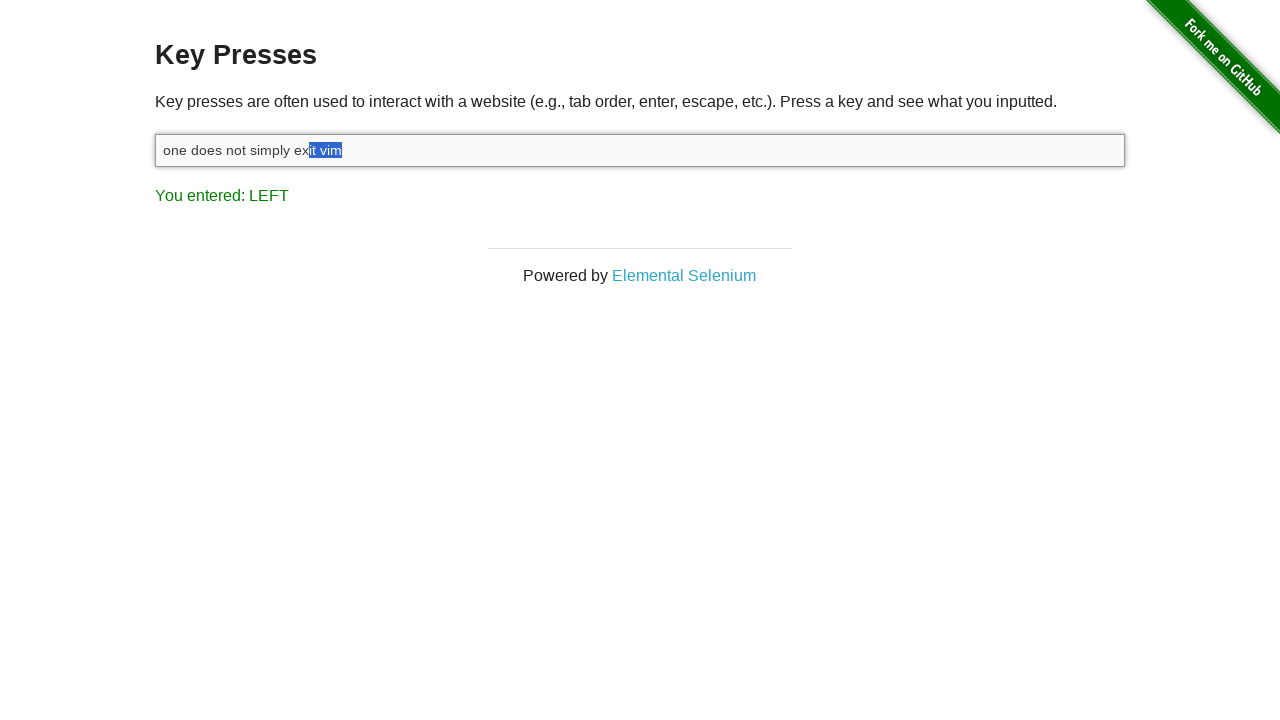

Pressed ArrowLeft (7/11) to select text backwards
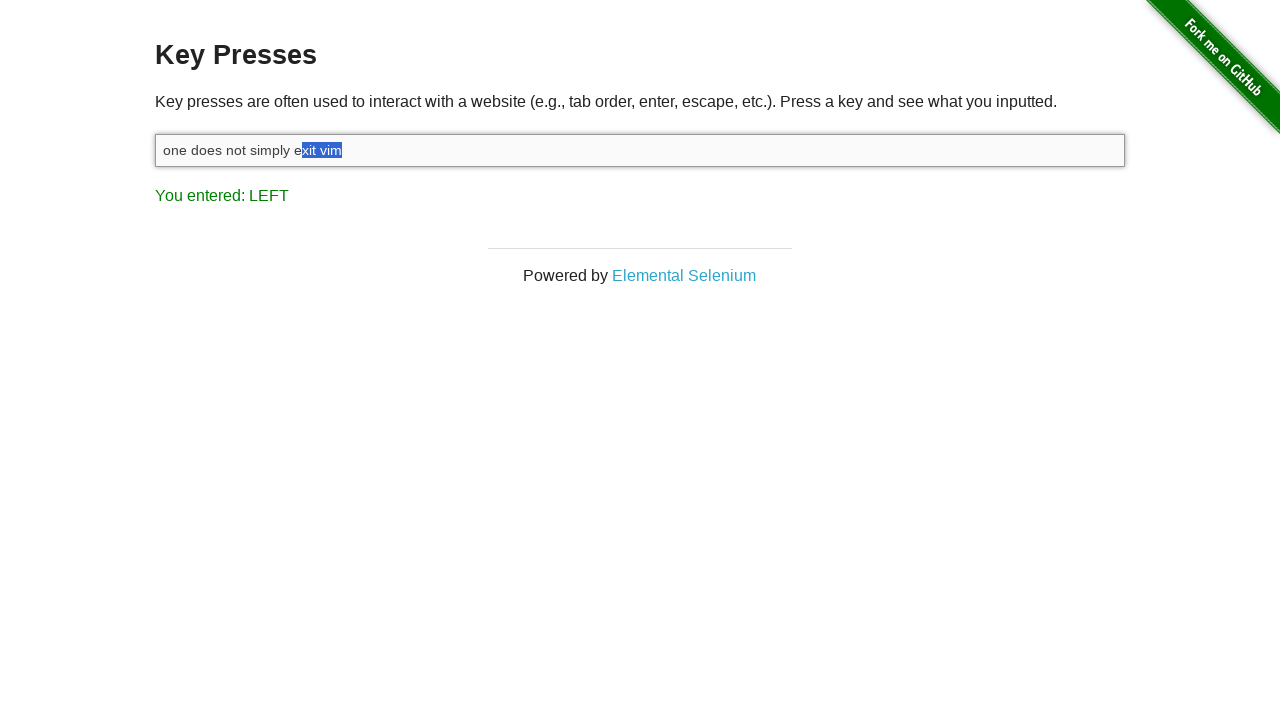

Pressed ArrowLeft (8/11) to select text backwards
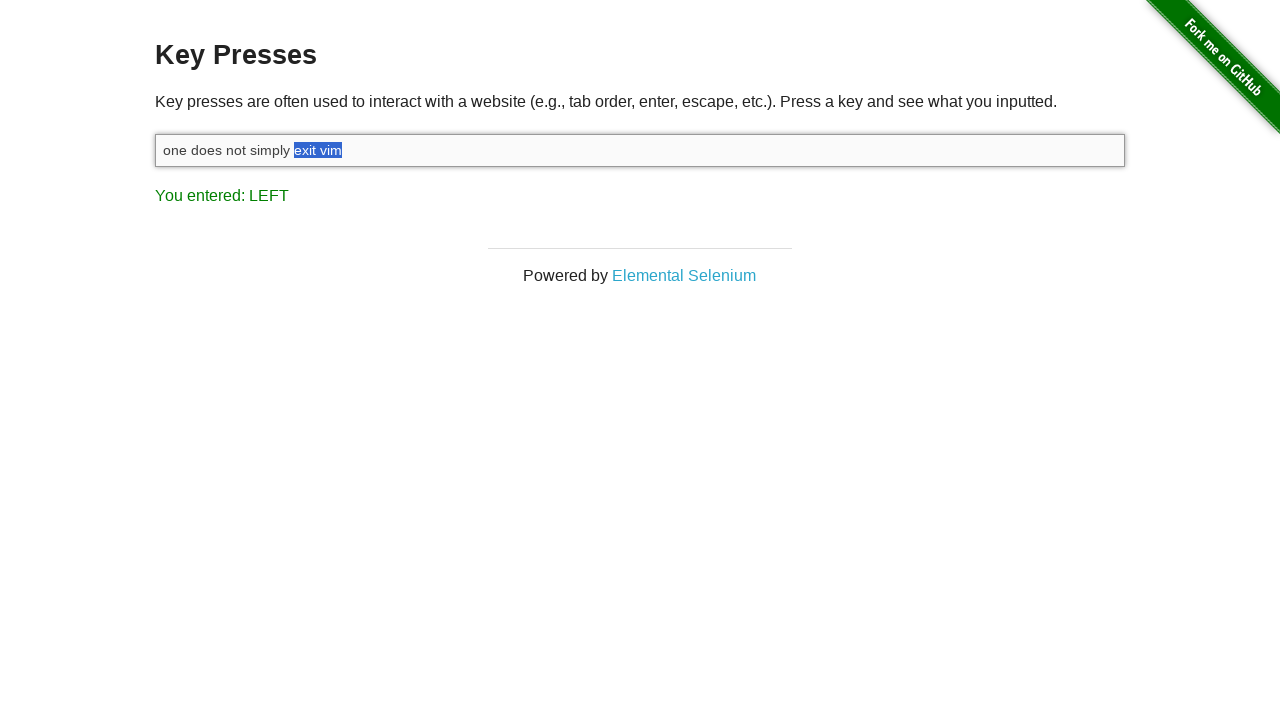

Pressed ArrowLeft (9/11) to select text backwards
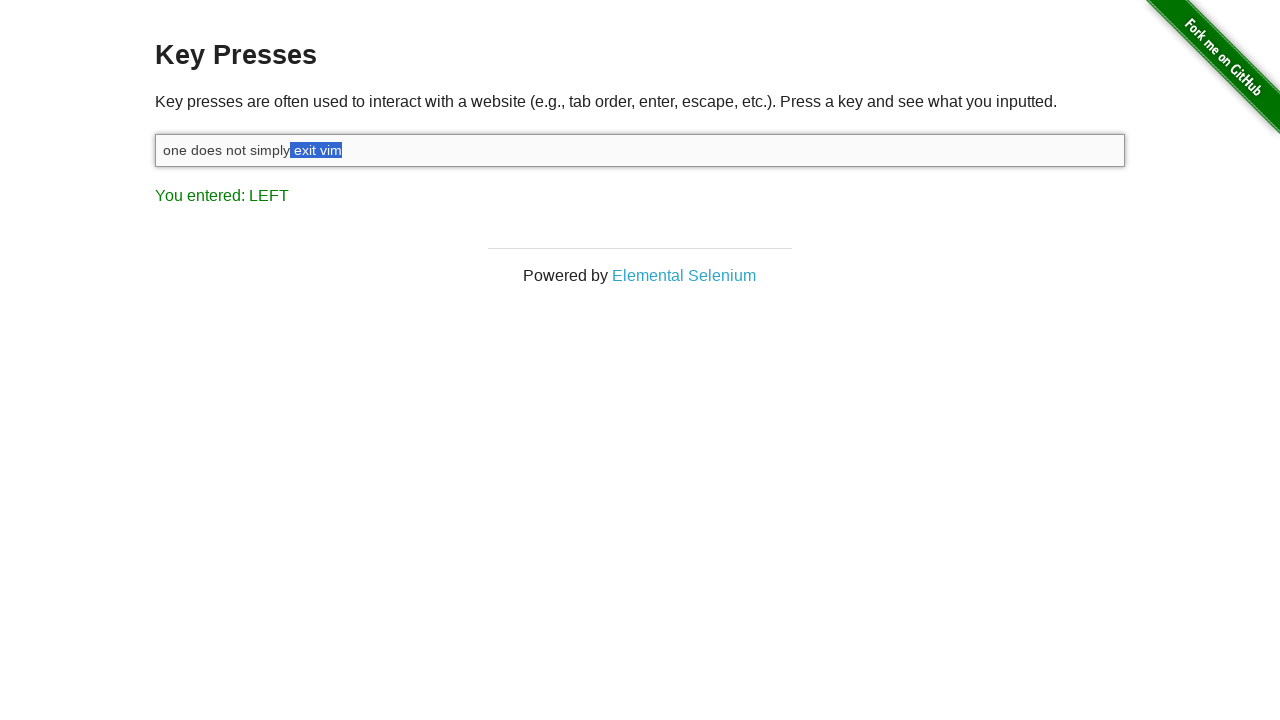

Pressed ArrowLeft (10/11) to select text backwards
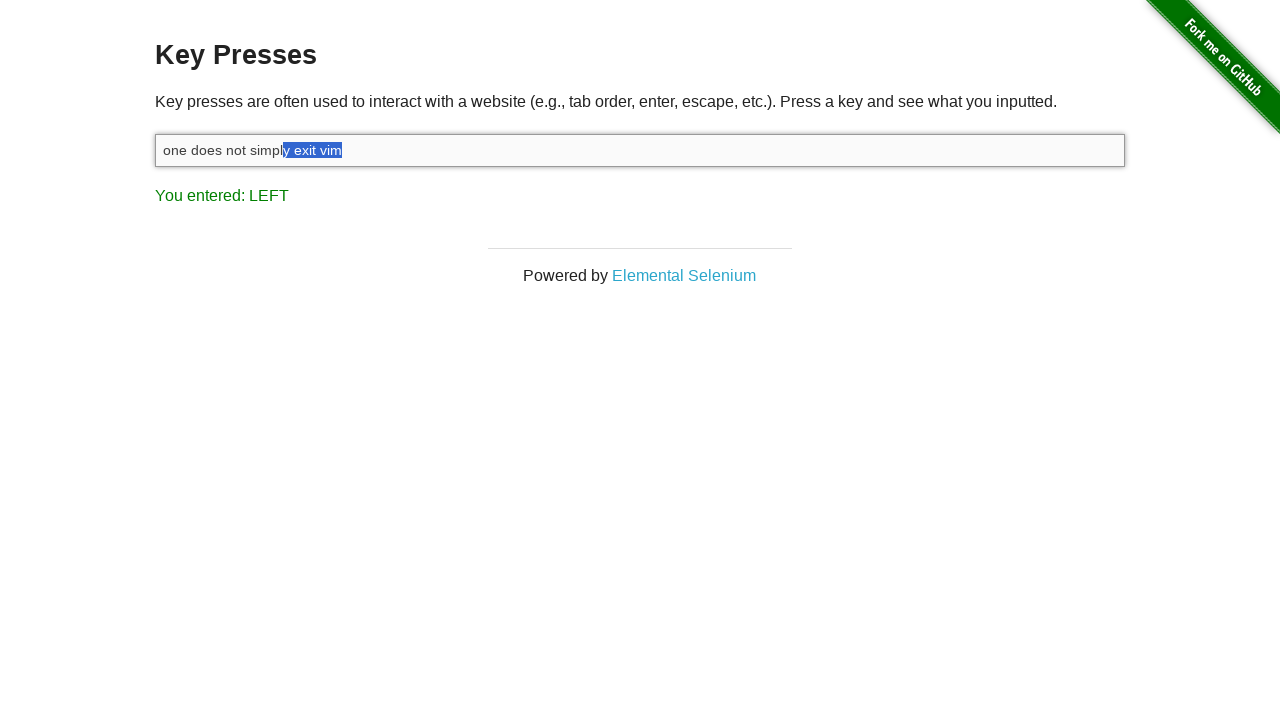

Pressed ArrowLeft (11/11) to select text backwards
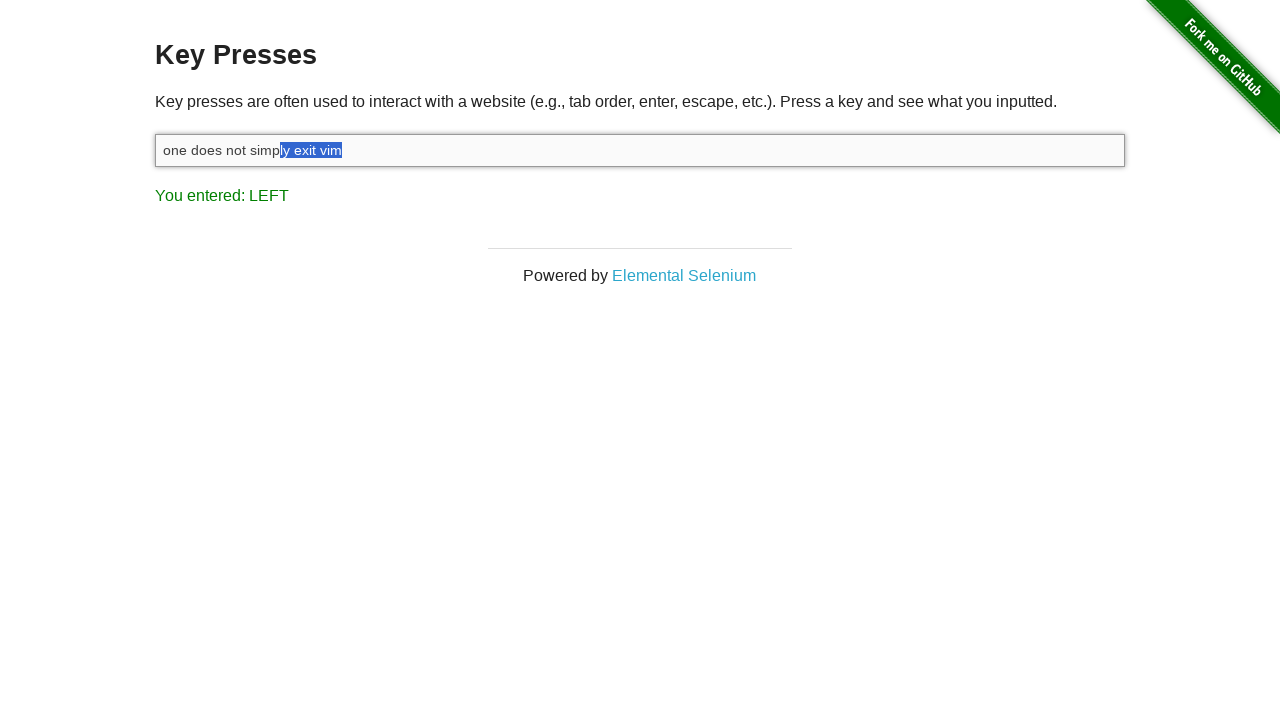

Released Shift key to complete text selection
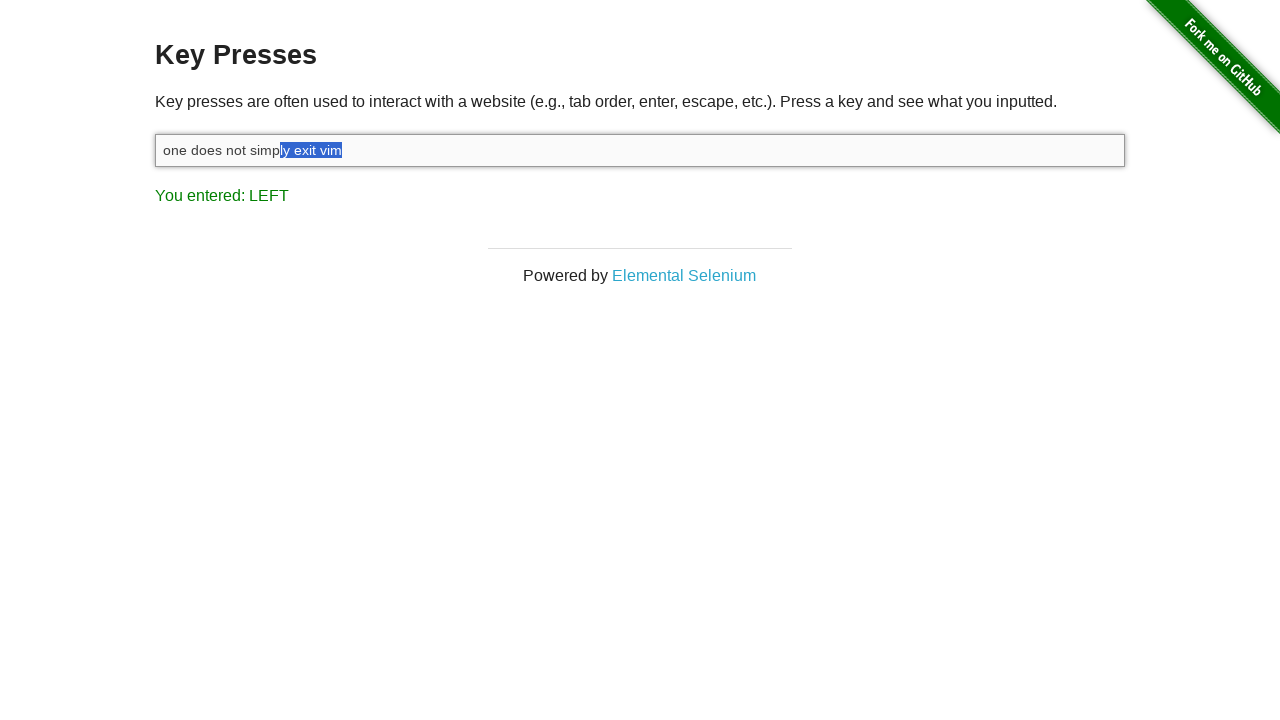

Pressed Backspace to delete selected text ' exit vim'
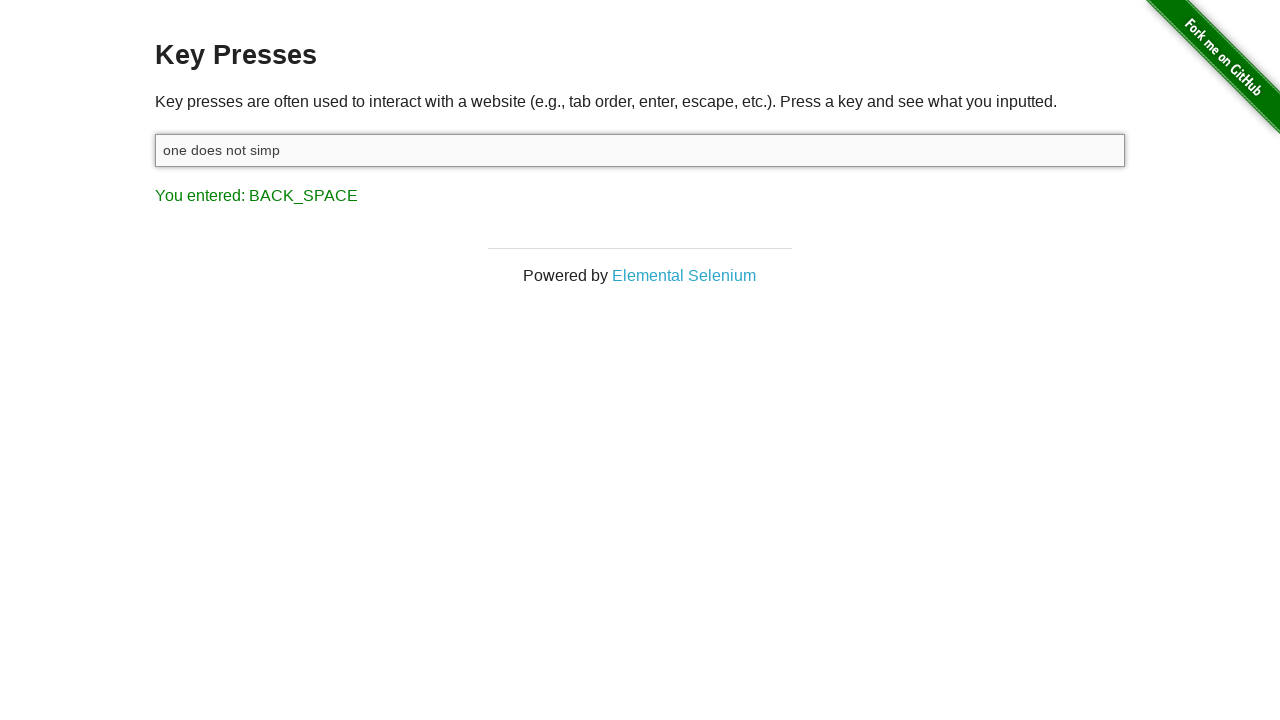

Typed replacement text ' walk into mordor'
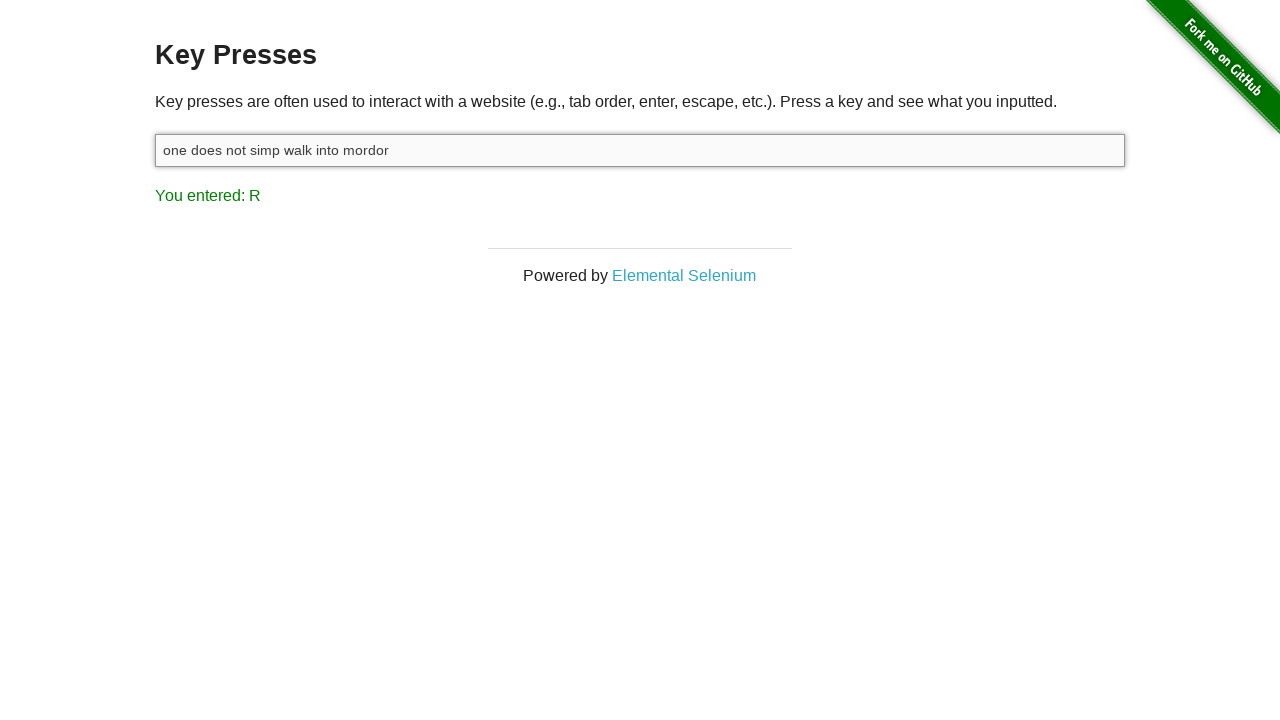

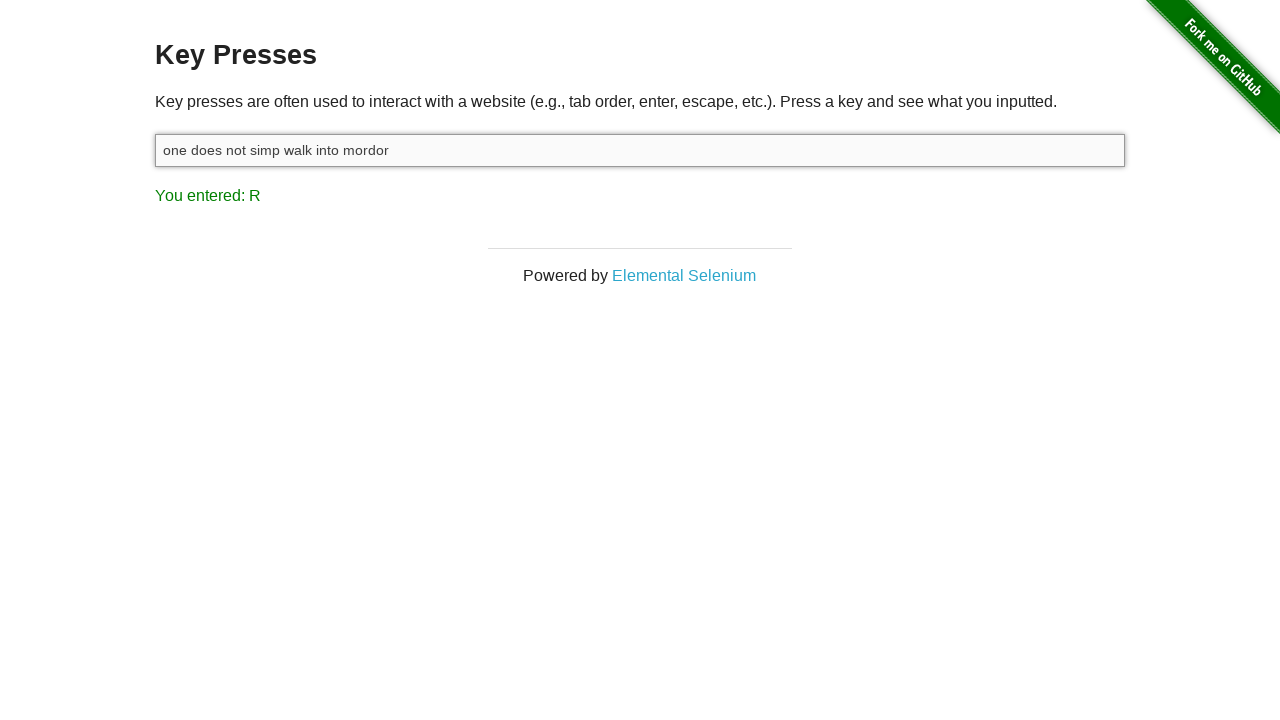